Tests keyboard key press functionality by sending a space key to an element and verifying the displayed result, then sending a left arrow key using the action builder and verifying that result as well.

Starting URL: http://the-internet.herokuapp.com/key_presses

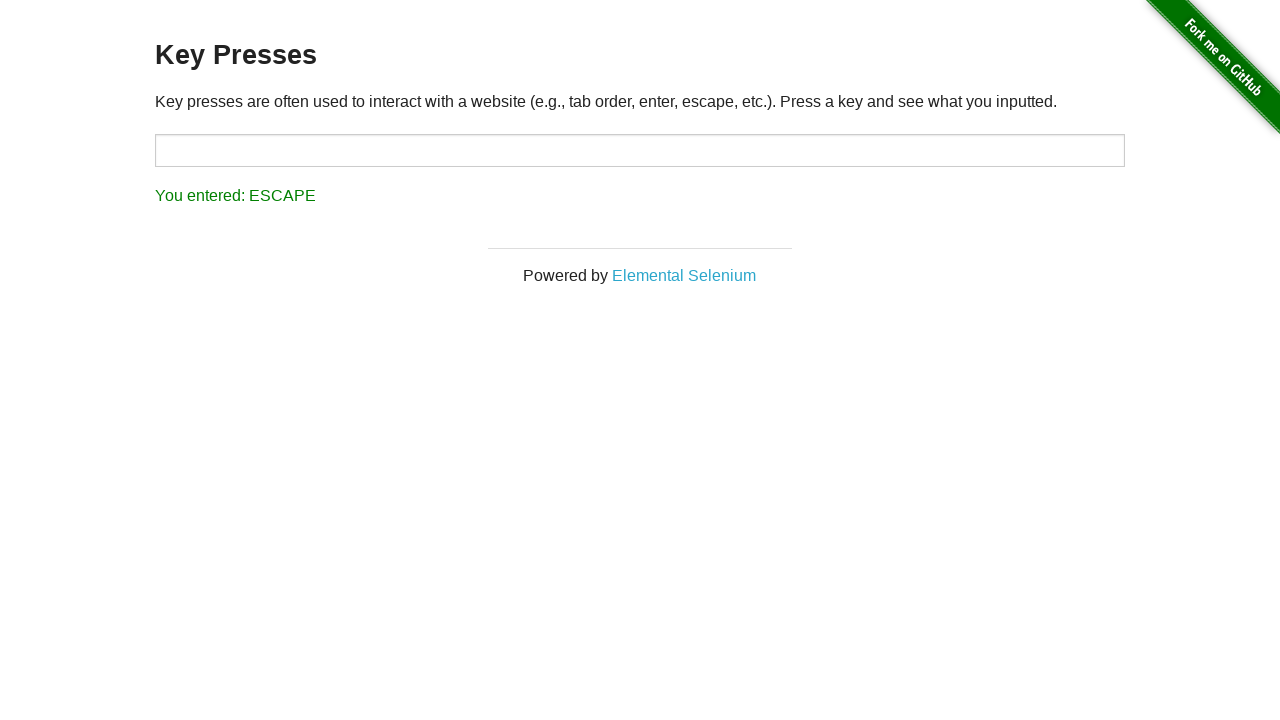

Navigated to key presses test page
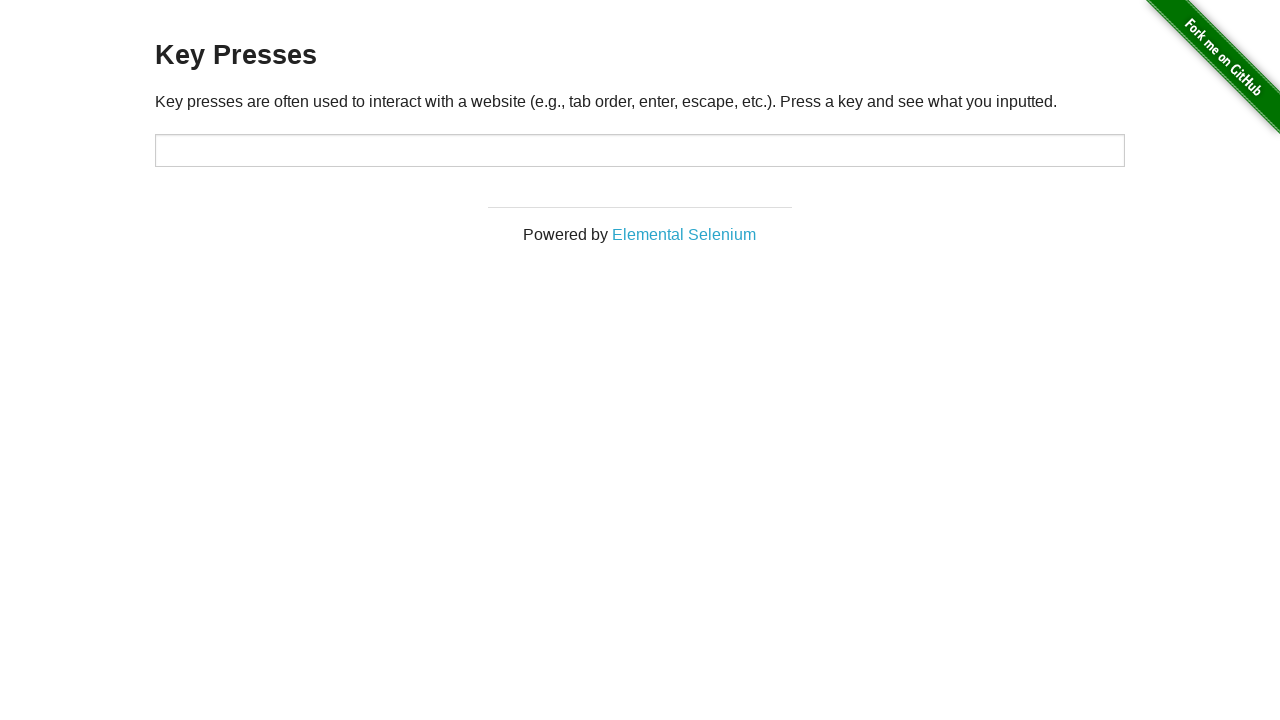

Pressed Space key on target element on #target
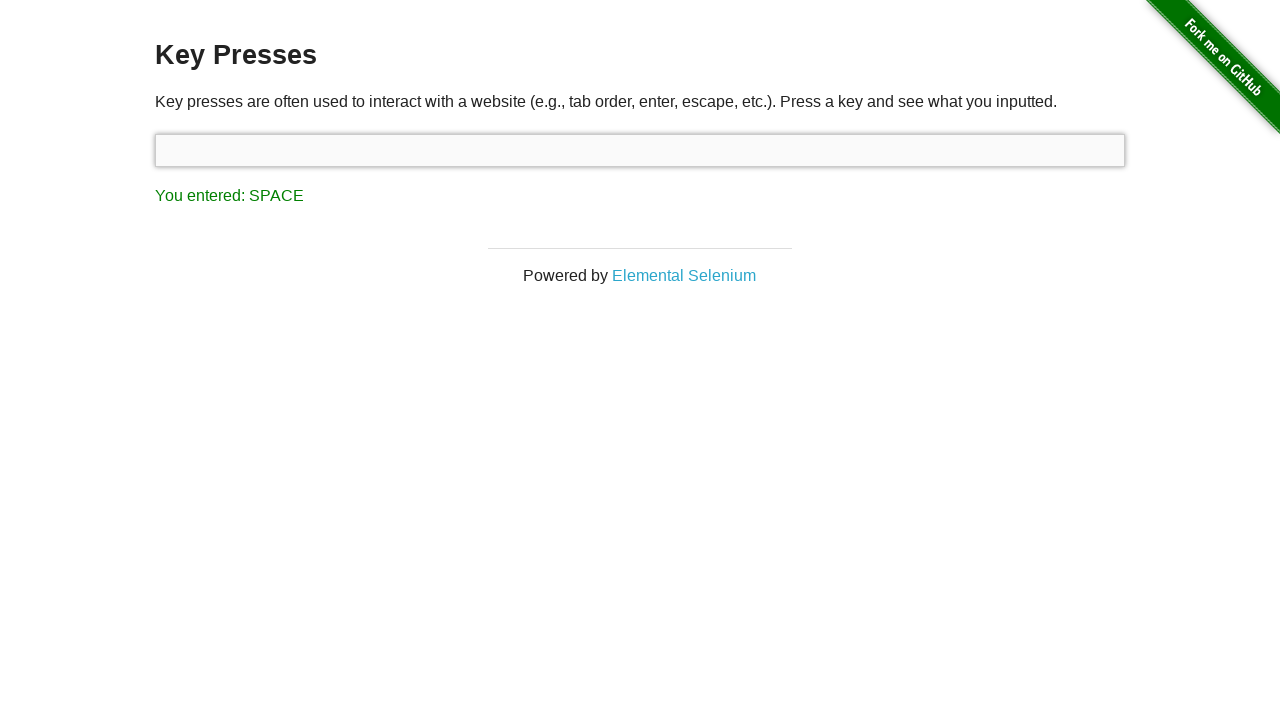

Verified Space key result displays 'You entered: SPACE'
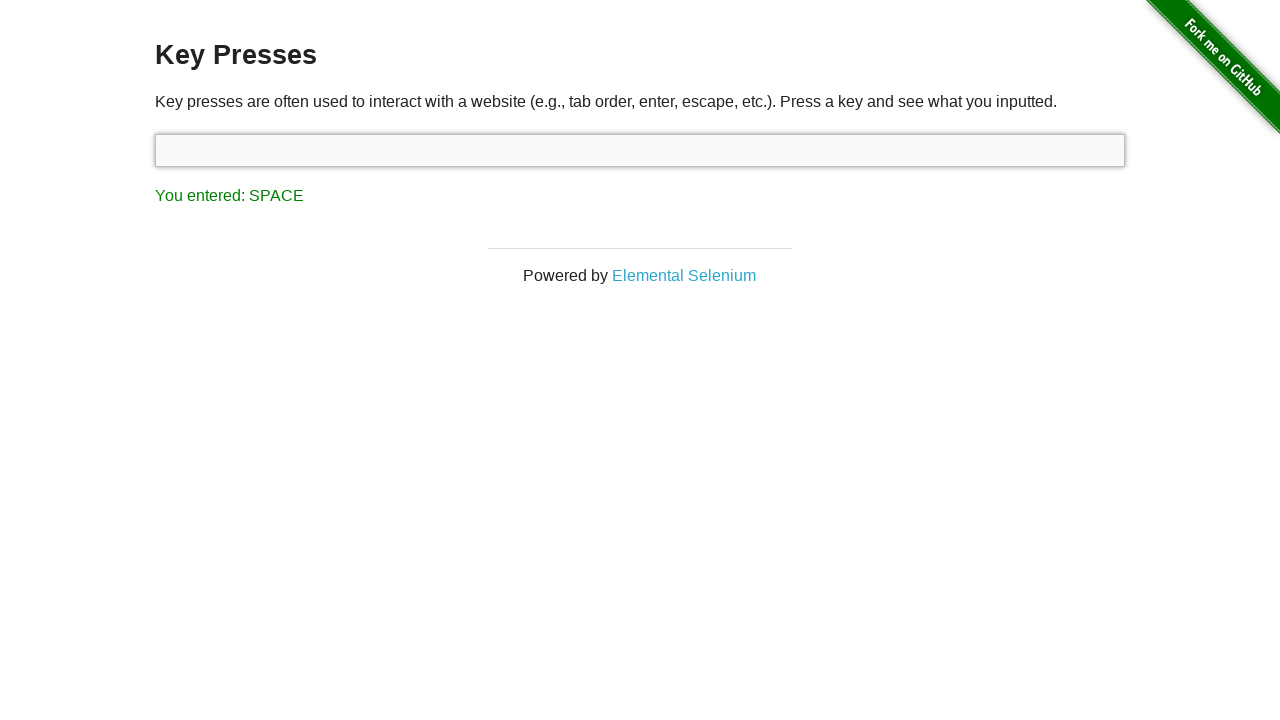

Pressed ArrowLeft key using keyboard action builder
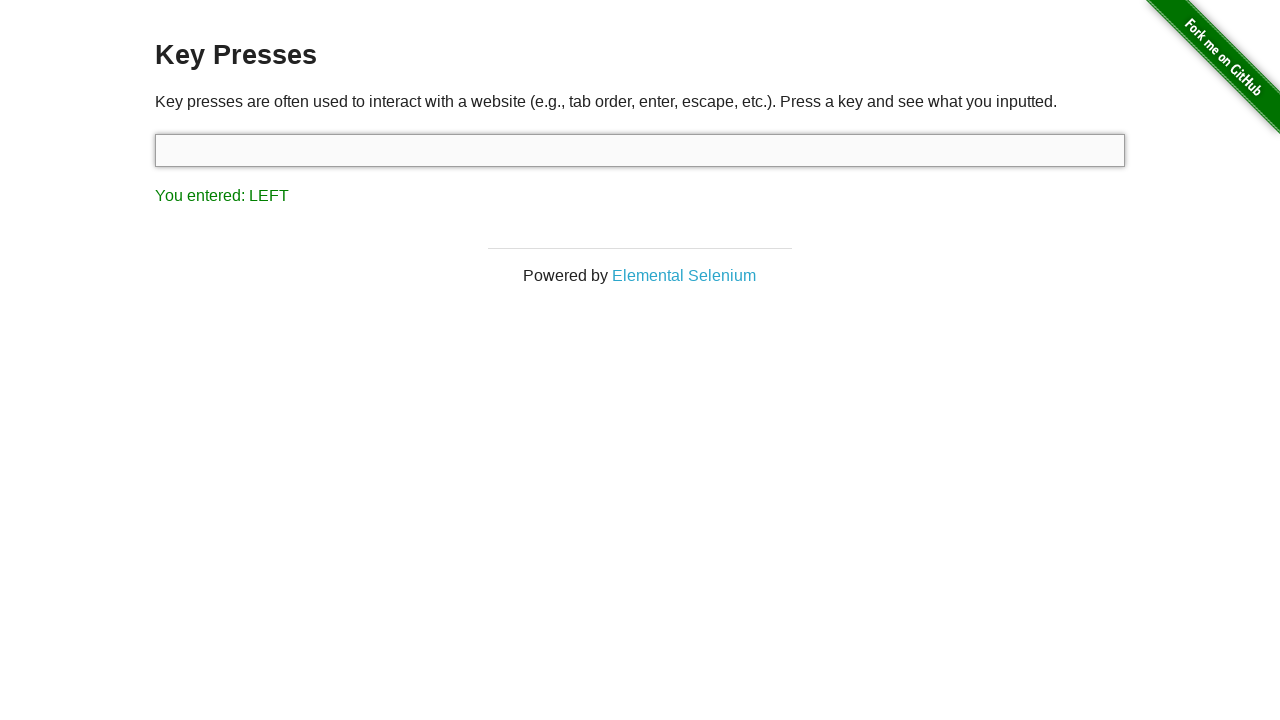

Verified ArrowLeft key result displays 'You entered: LEFT'
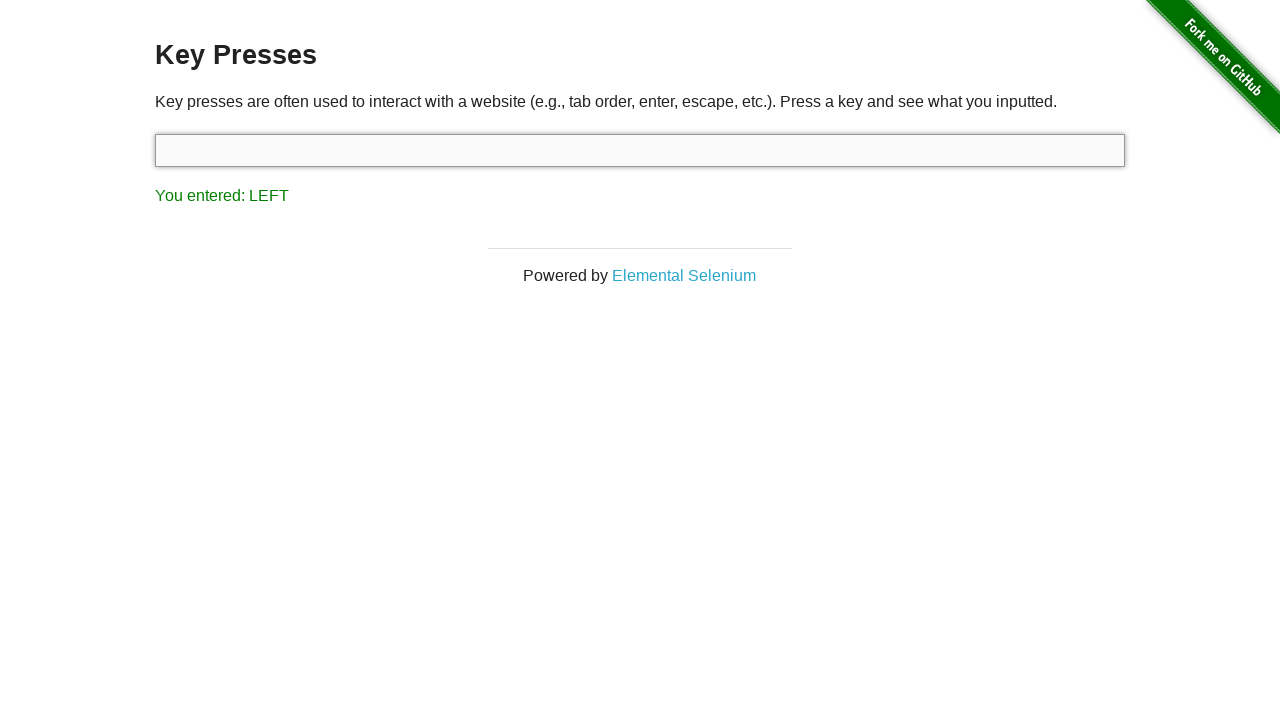

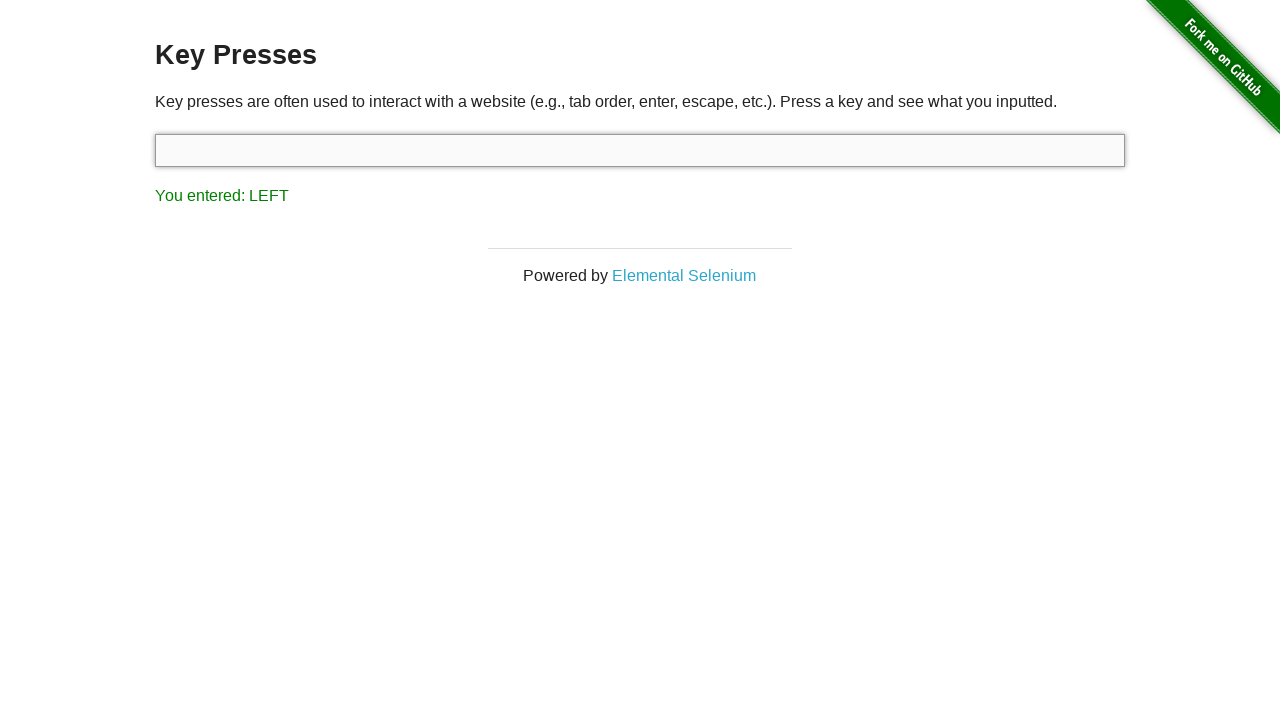